Tests the PDF to Word converter page by clicking the file upload button to trigger the file selection dialog

Starting URL: https://www.ilovepdf.com/pdf_to_word

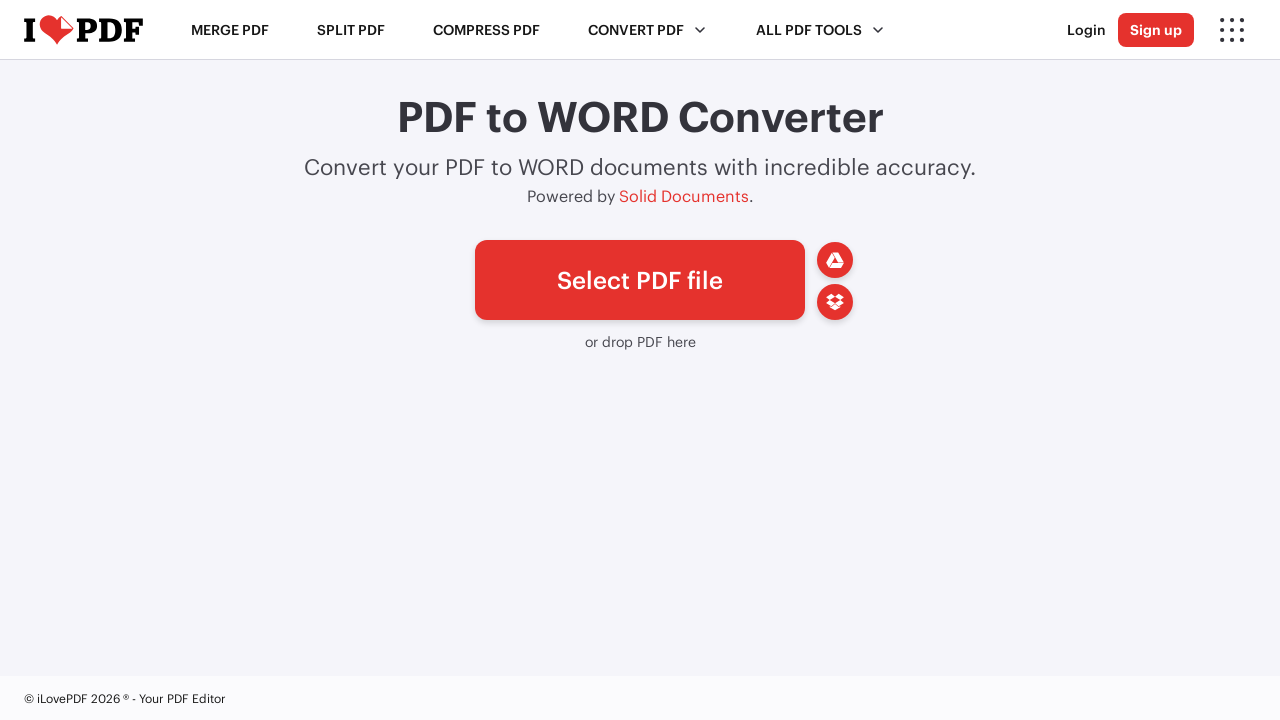

Clicked the file upload button to trigger file selection dialog at (640, 280) on #pickfiles
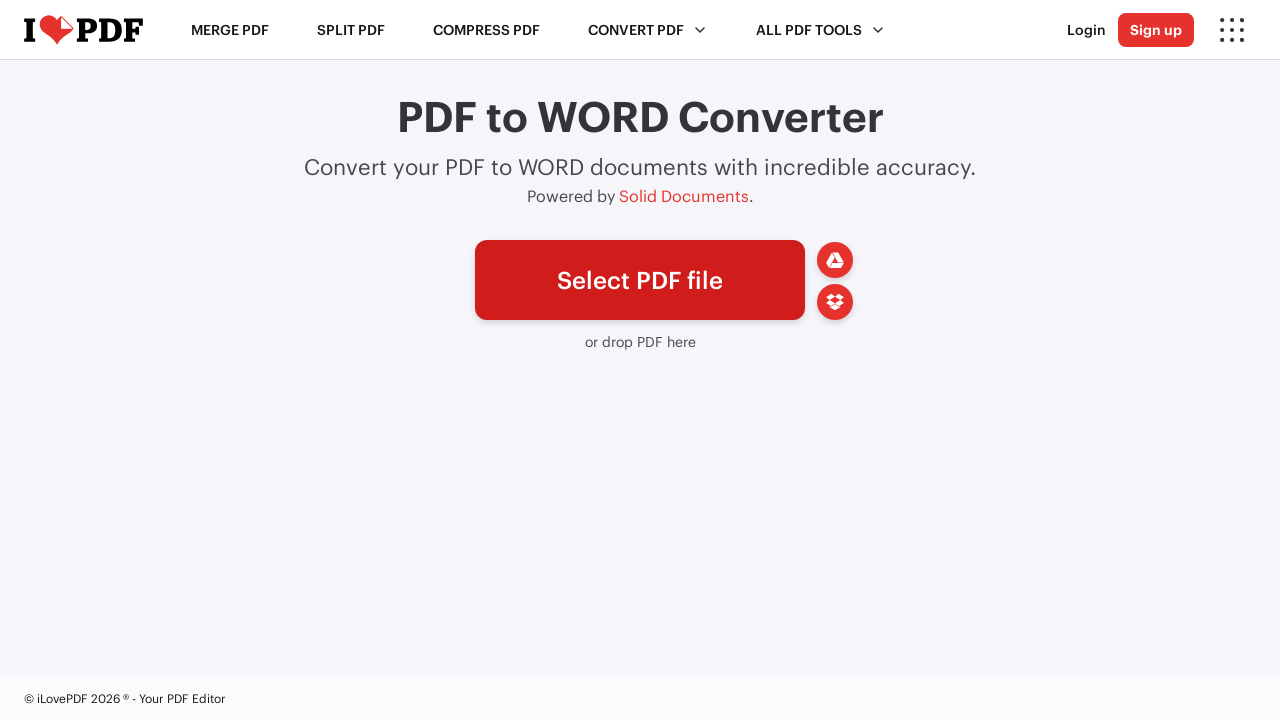

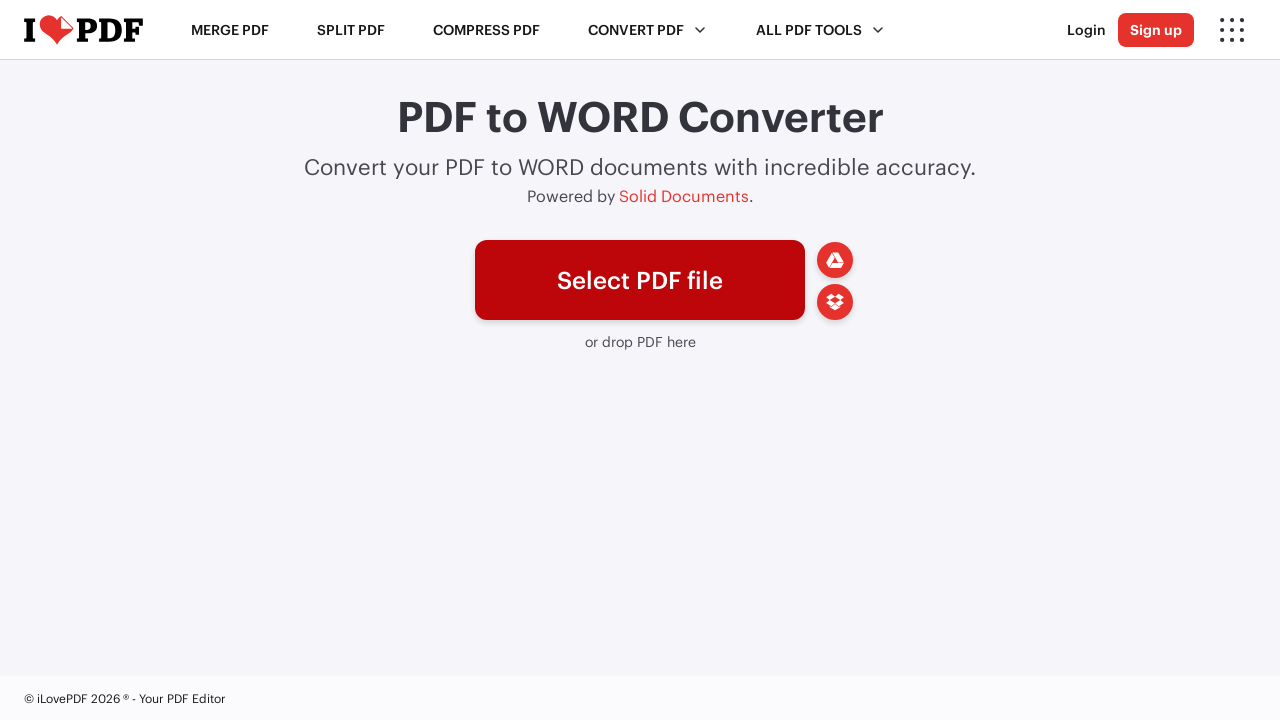